Demonstrates drag and drop by offset - dragging an element to specific x,y coordinates

Starting URL: https://crossbrowsertesting.github.io/drag-and-drop

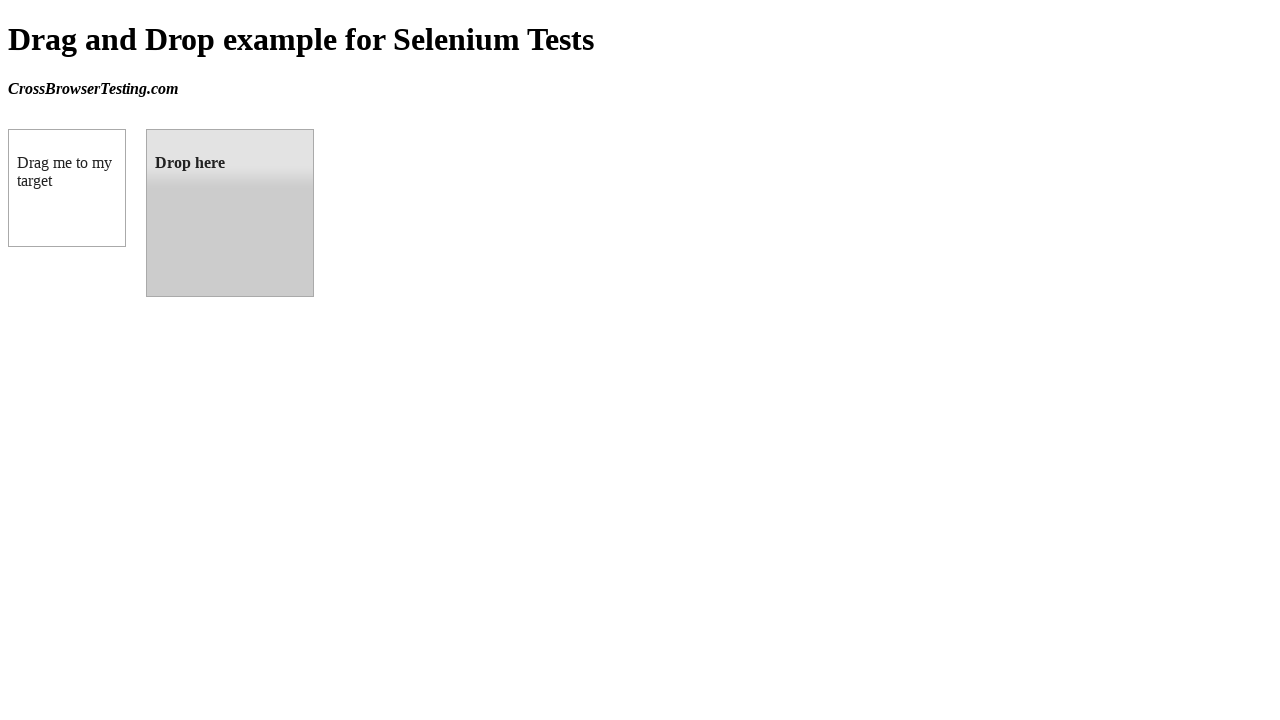

Located draggable element
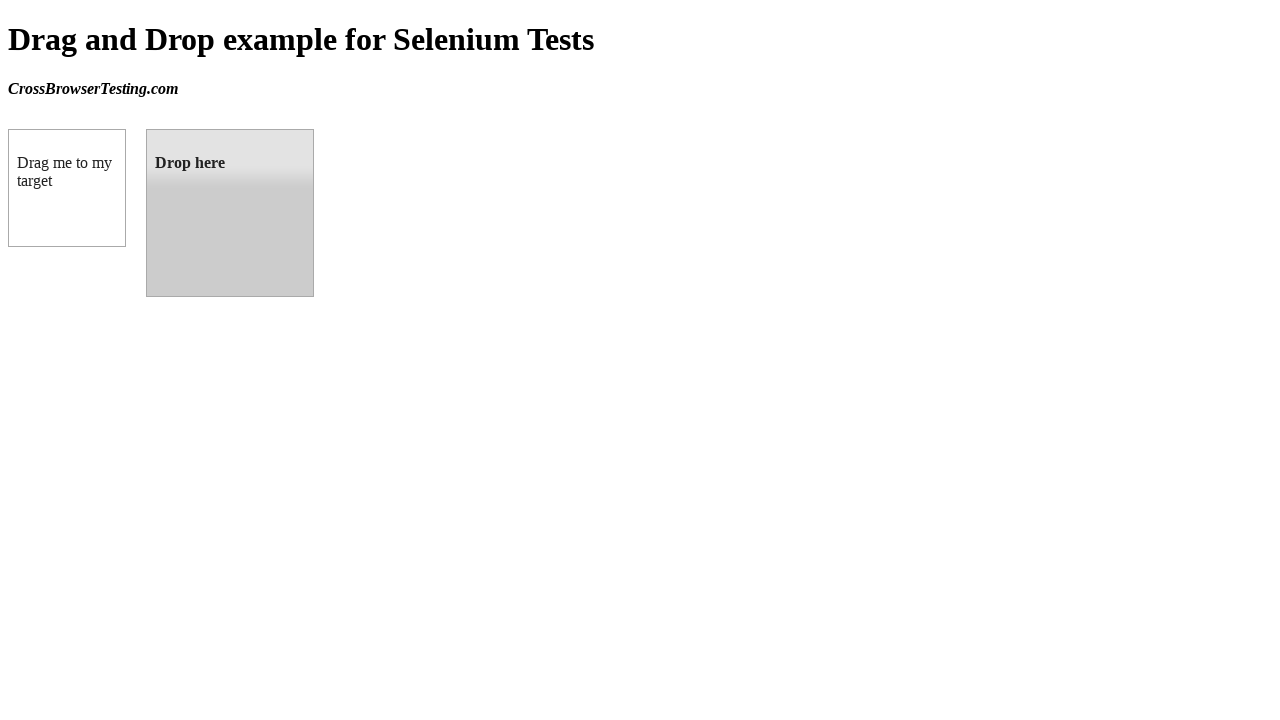

Located droppable element
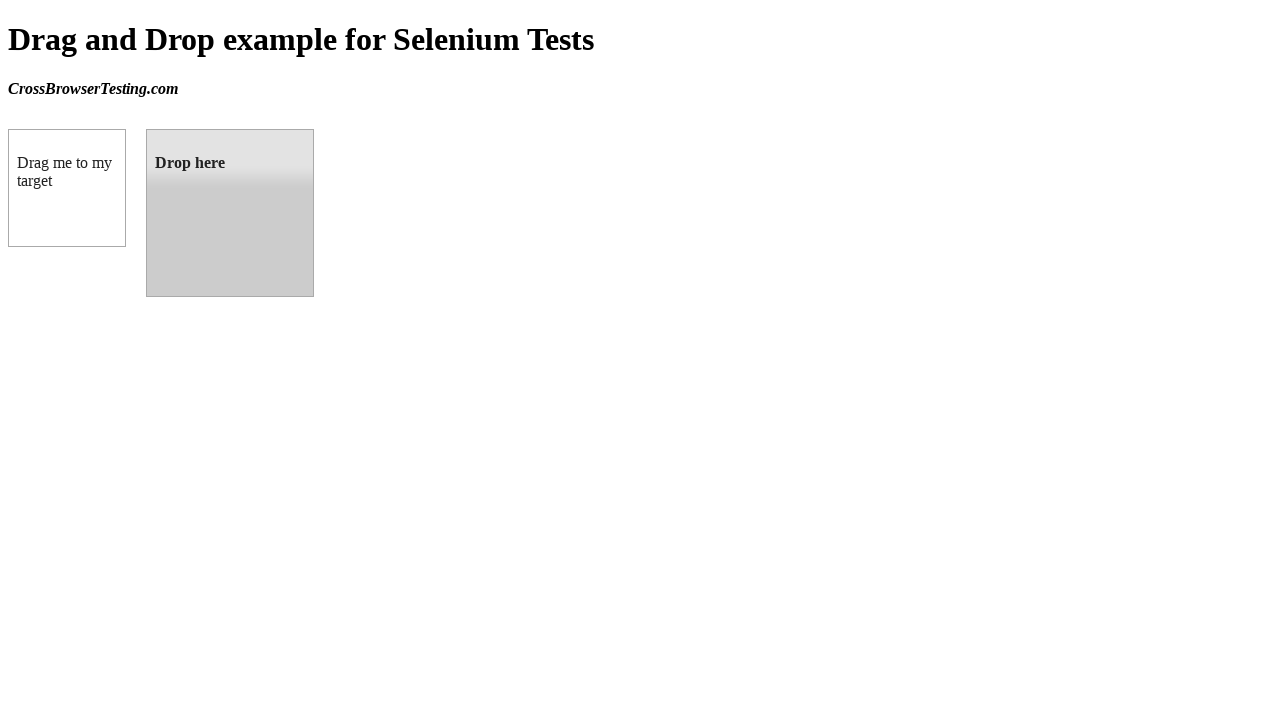

Draggable element is ready
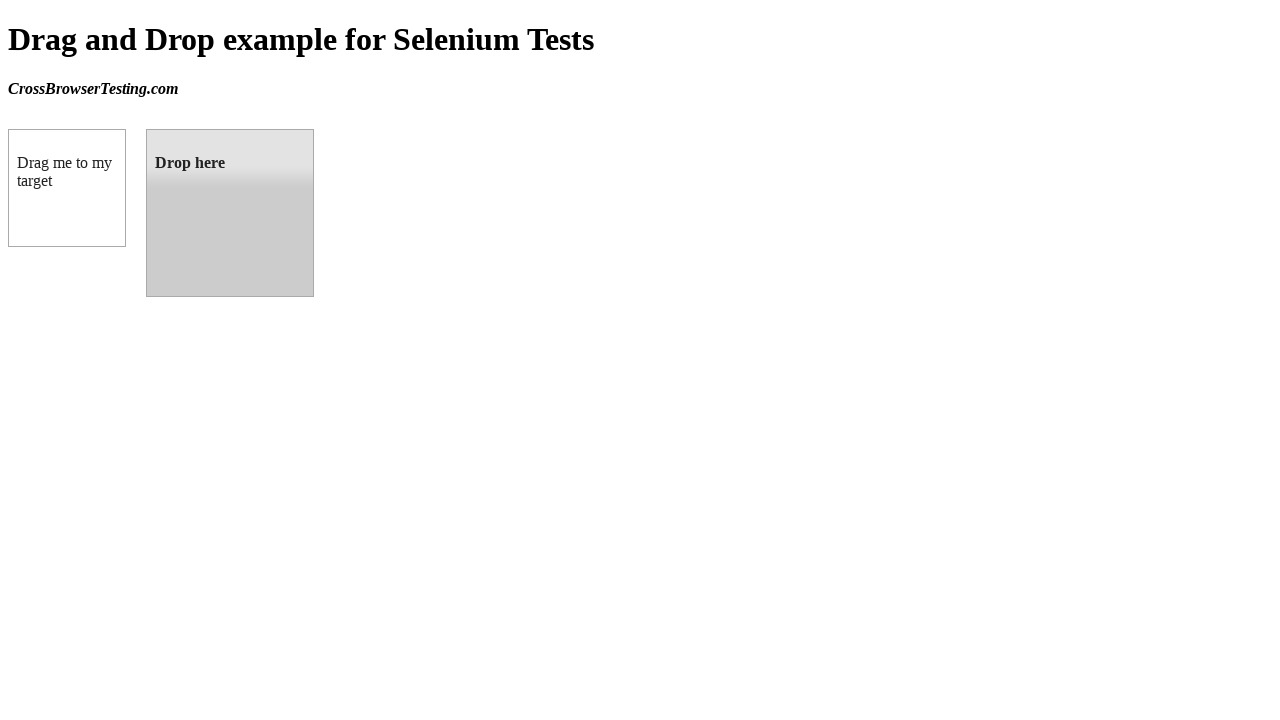

Droppable element is ready
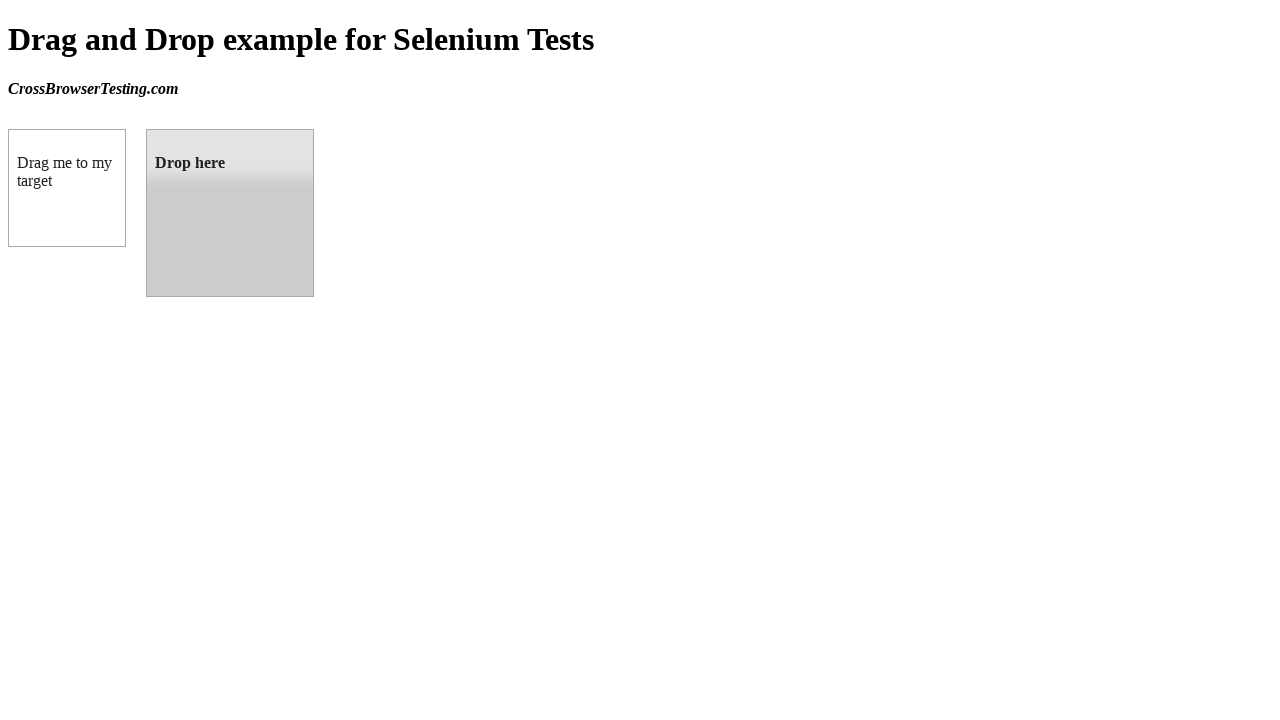

Retrieved droppable element bounding box
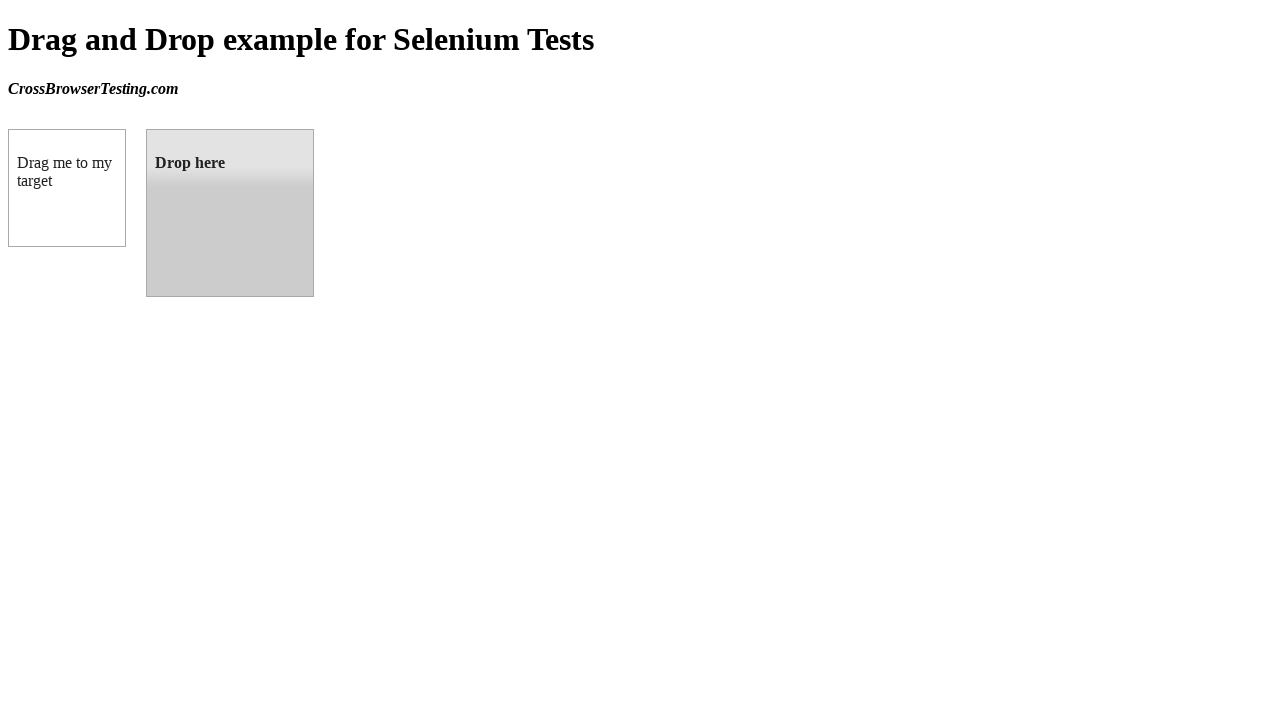

Calculated droppable element center coordinates
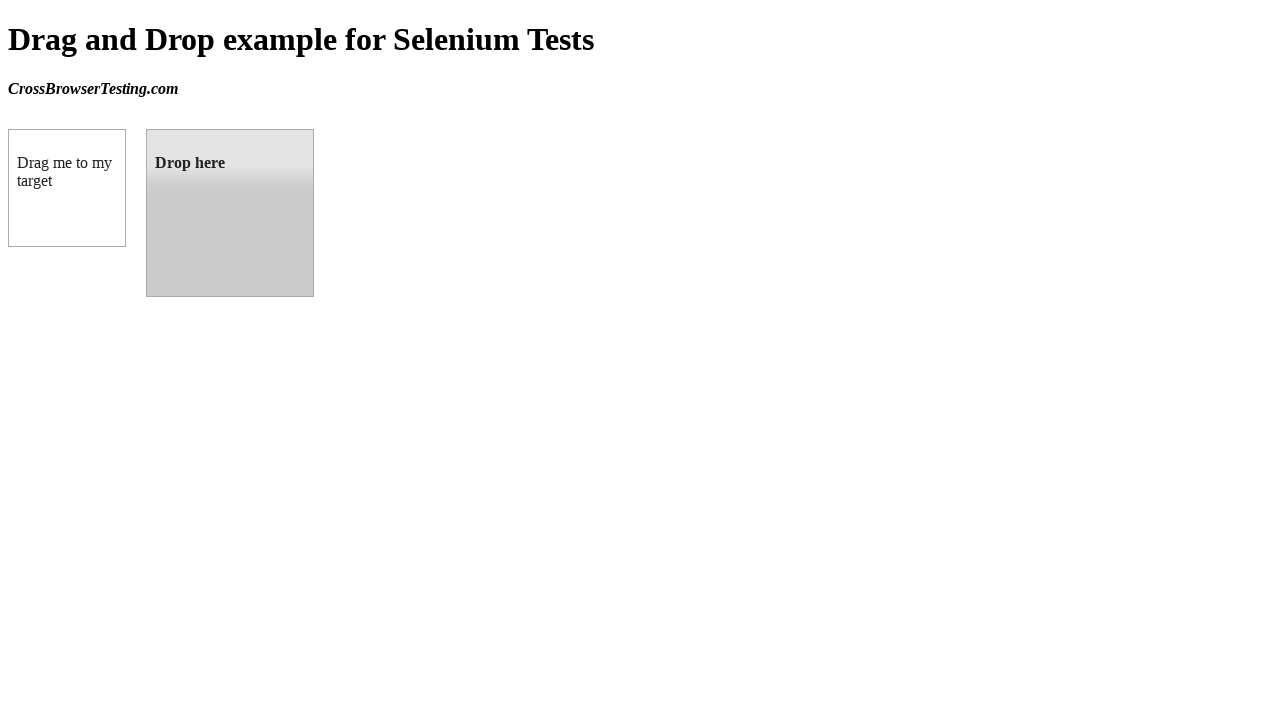

Retrieved draggable element bounding box
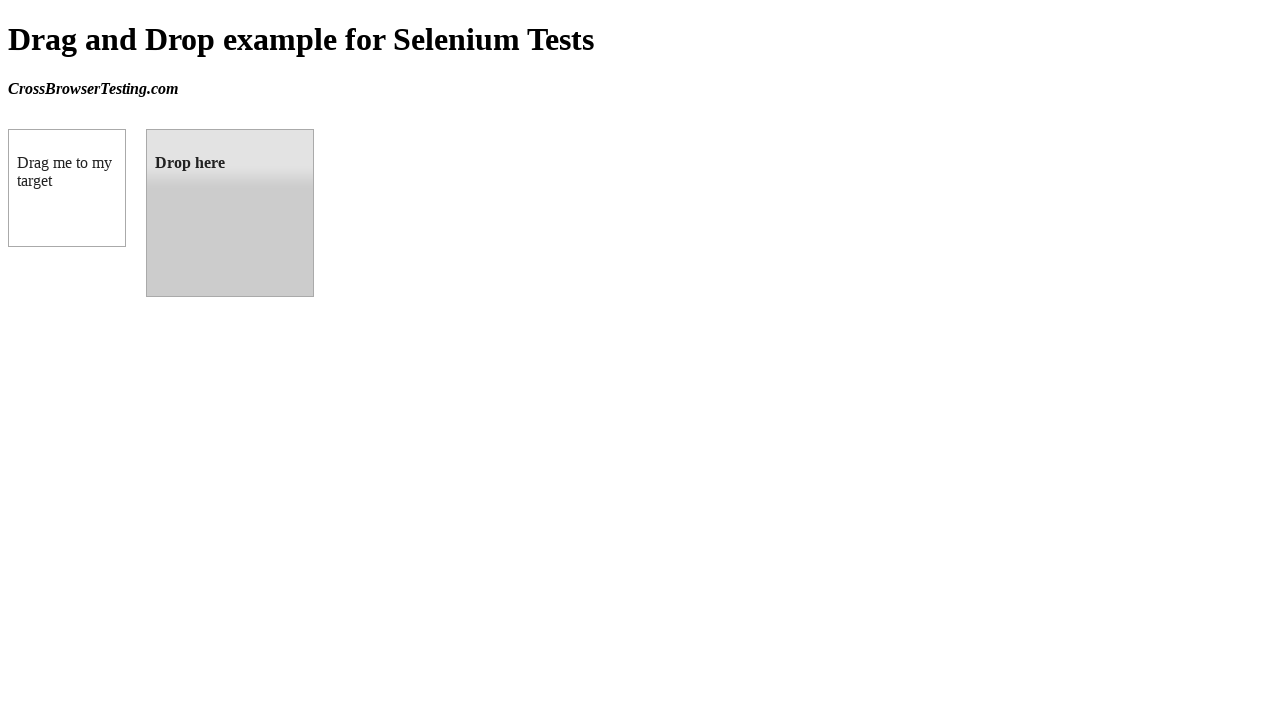

Calculated draggable element center coordinates
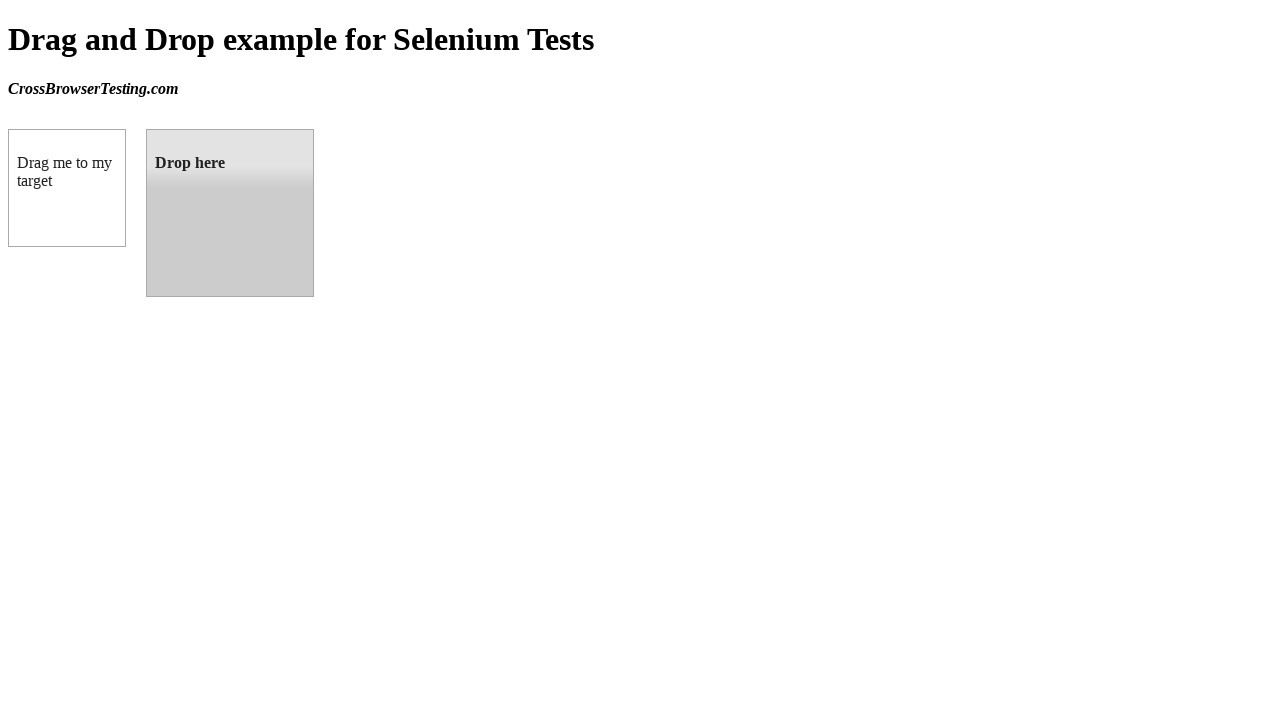

Moved mouse to draggable element center at (67, 188)
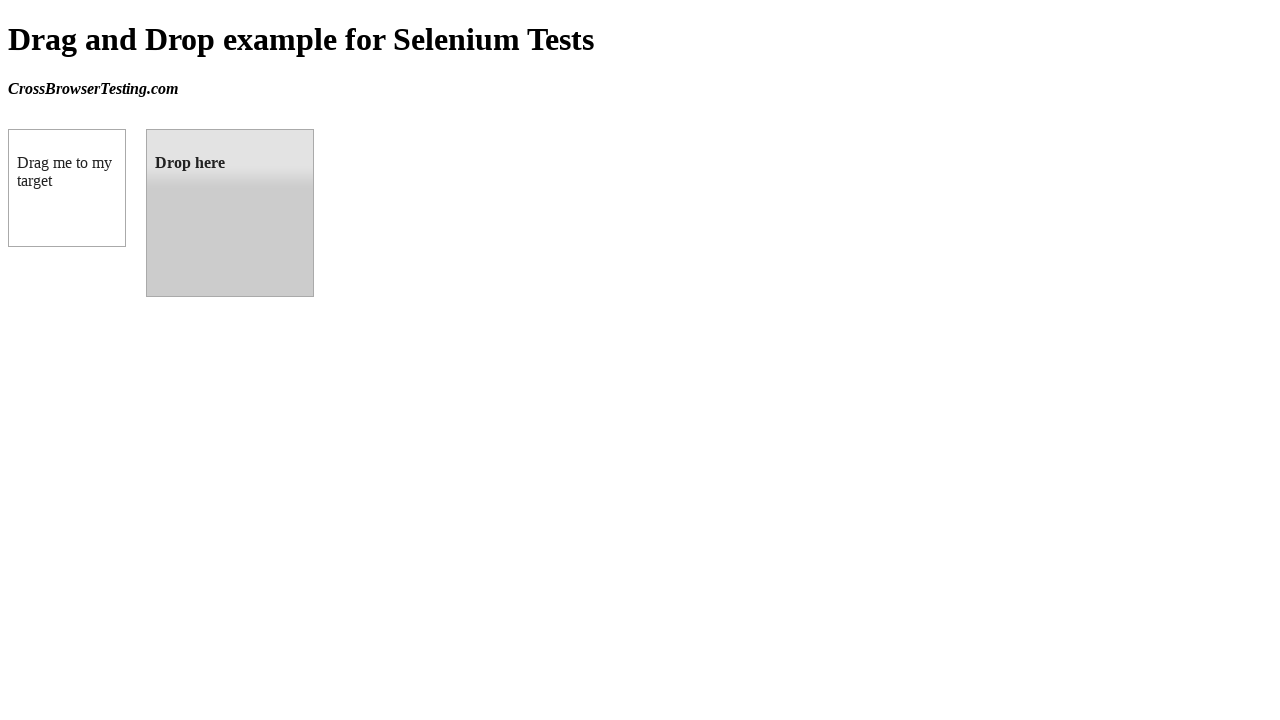

Pressed mouse button down on draggable element at (67, 188)
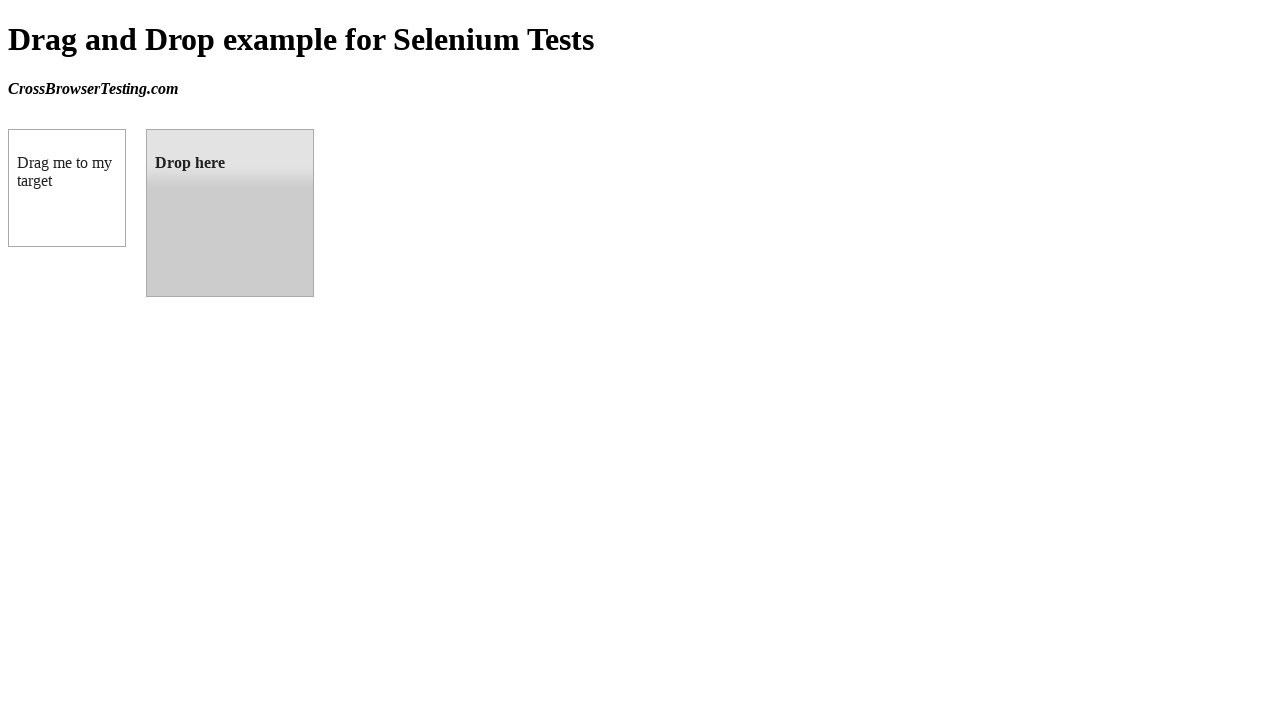

Dragged element to droppable element center at (230, 213)
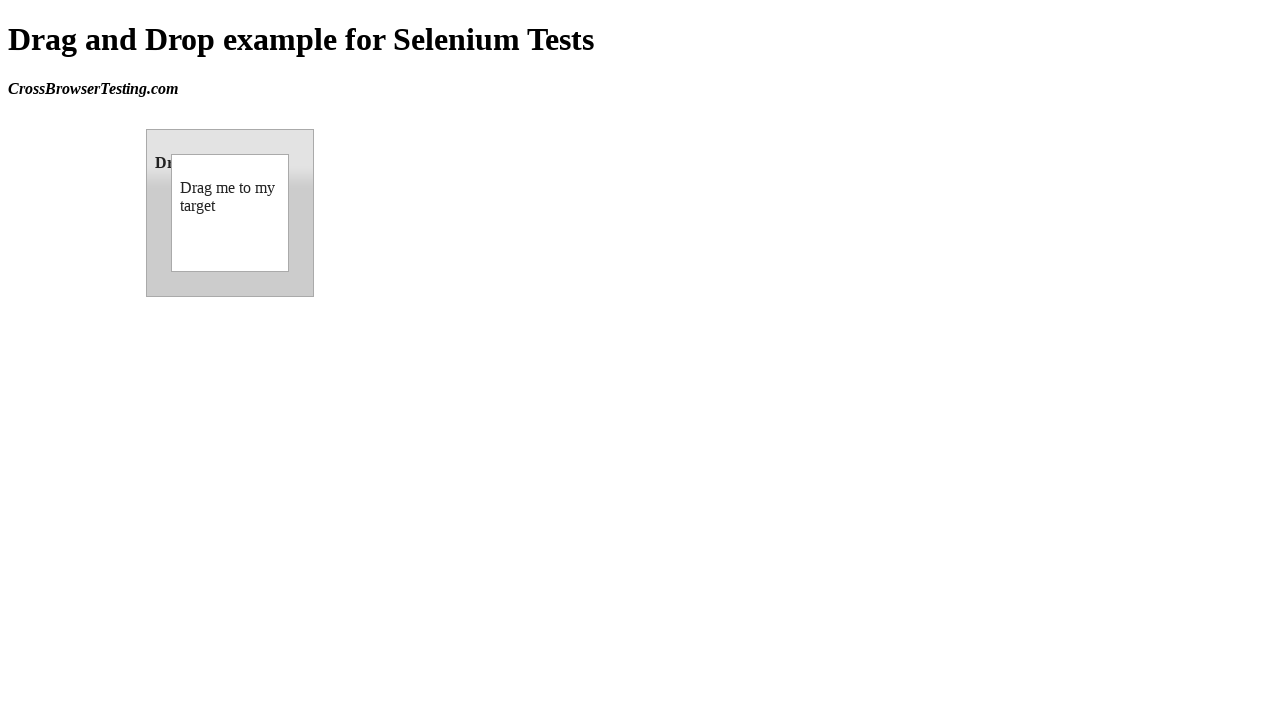

Released mouse button to complete drag and drop at (230, 213)
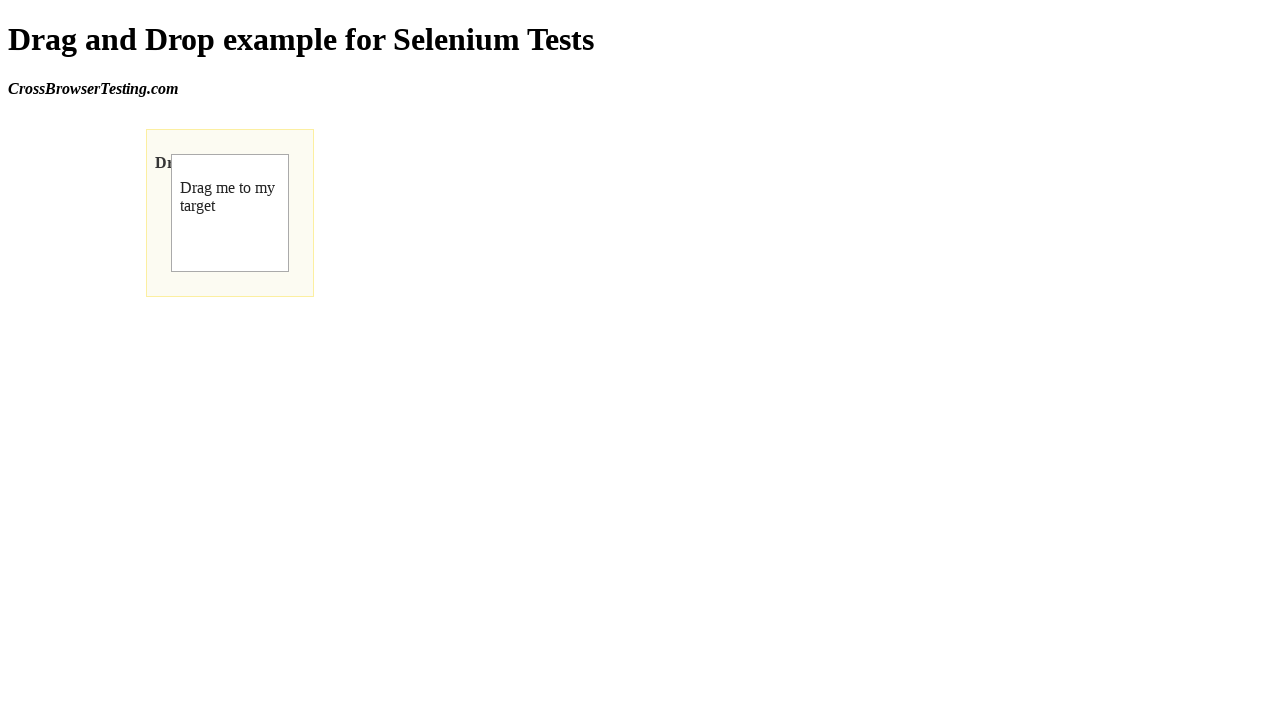

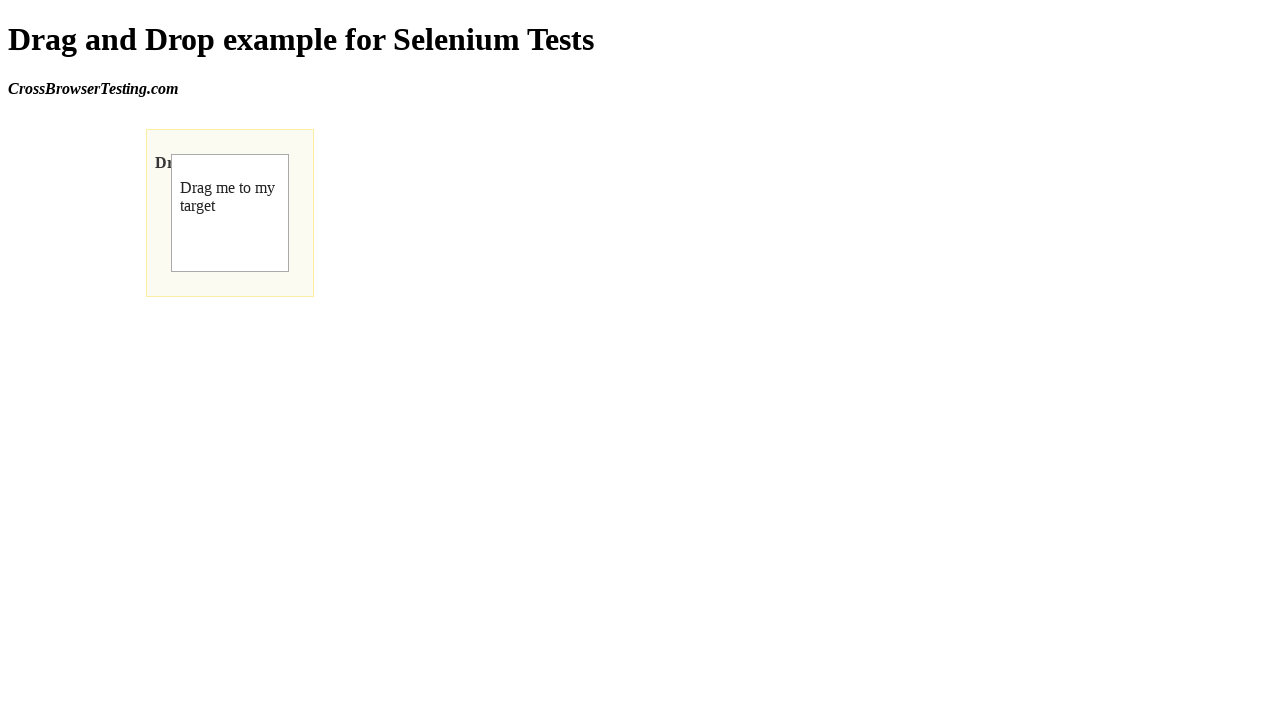